Tests username field validation by entering a username with special characters and verifying the validation message

Starting URL: https://rapchieuphim.com/phim/black-panther-wakanda-bat-diet#box-comments

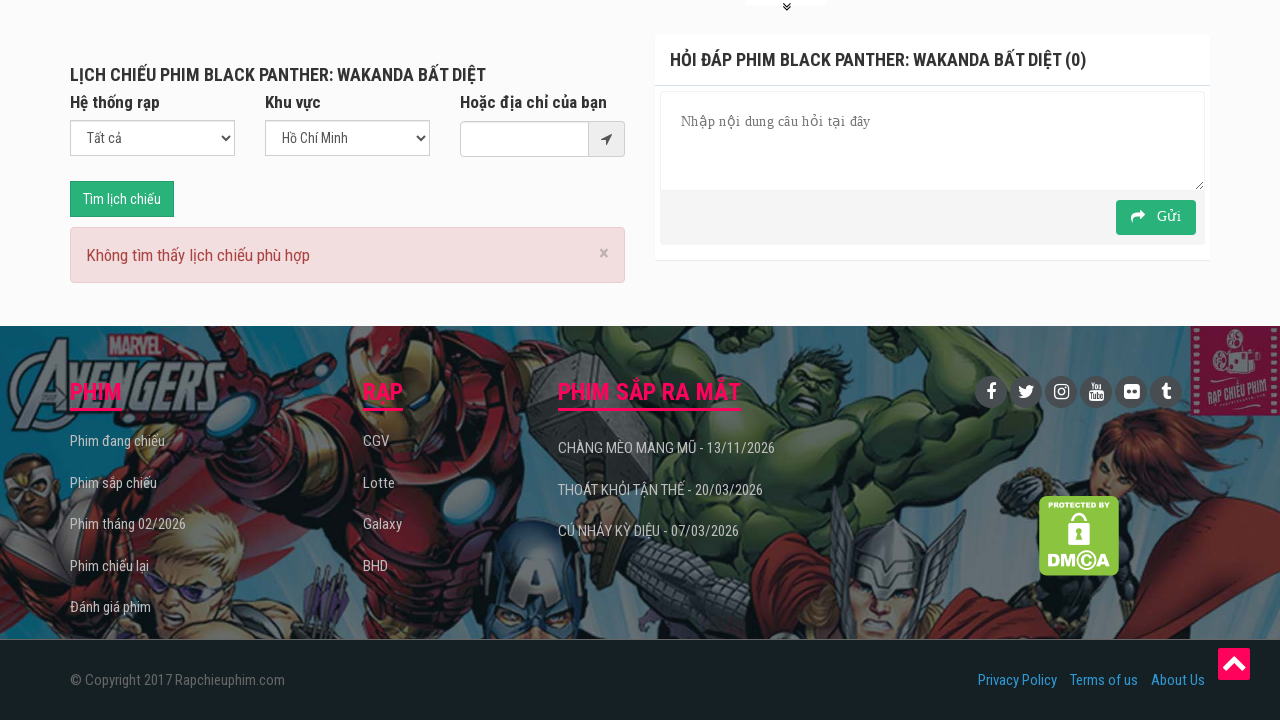

Clicked on message field at (932, 141) on textarea[name='message']
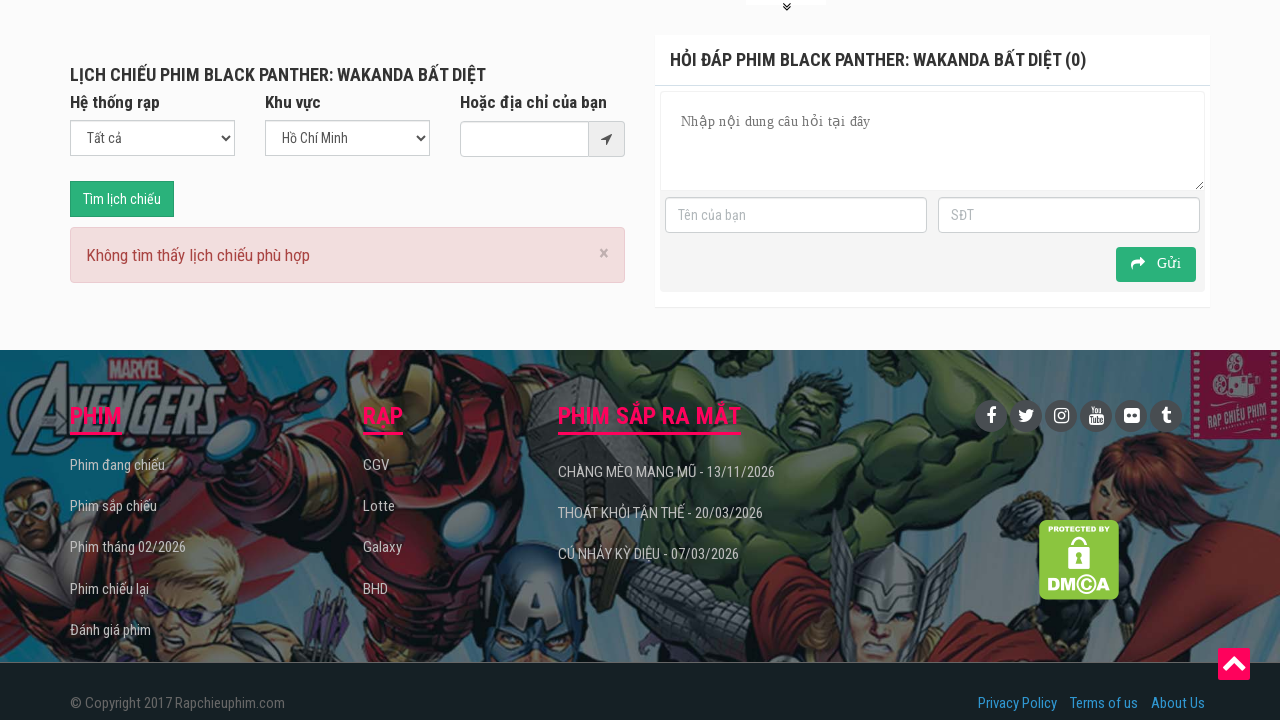

Filled username field with special characters '!!abc' to test validation on input[name='username']
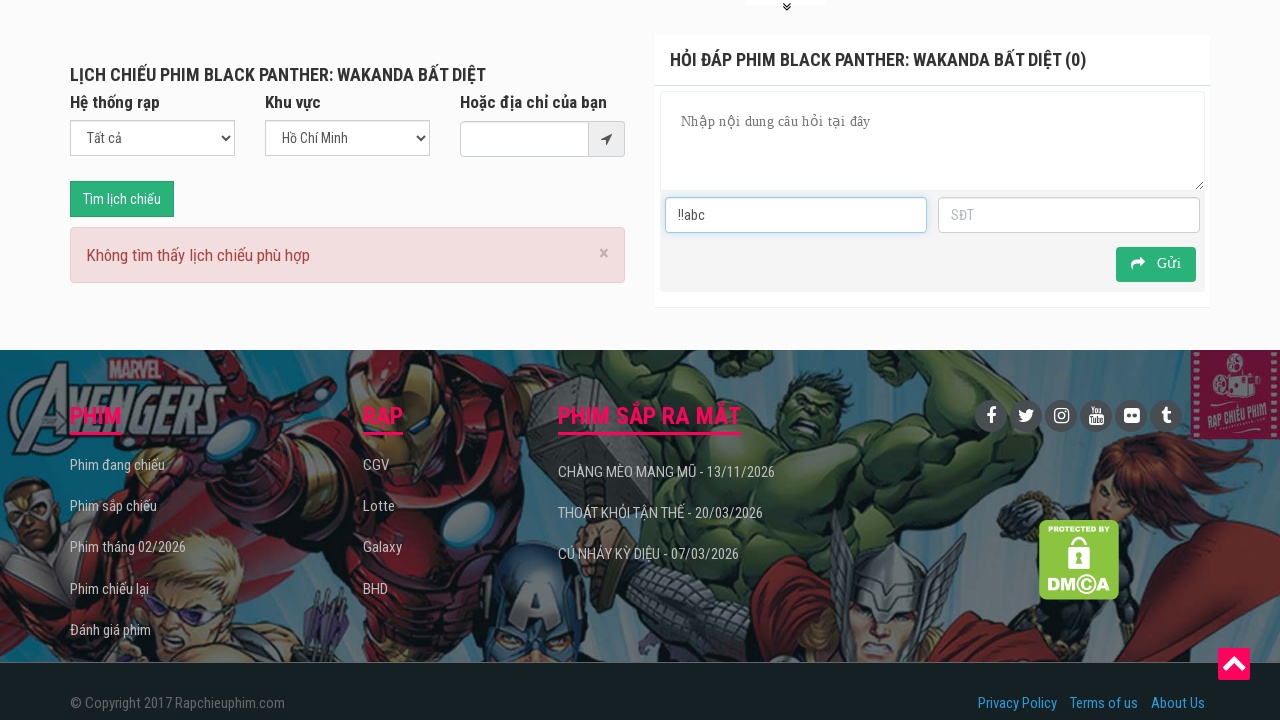

Clicked submit button to submit the form at (1156, 264) on button.btn.btn-success.green
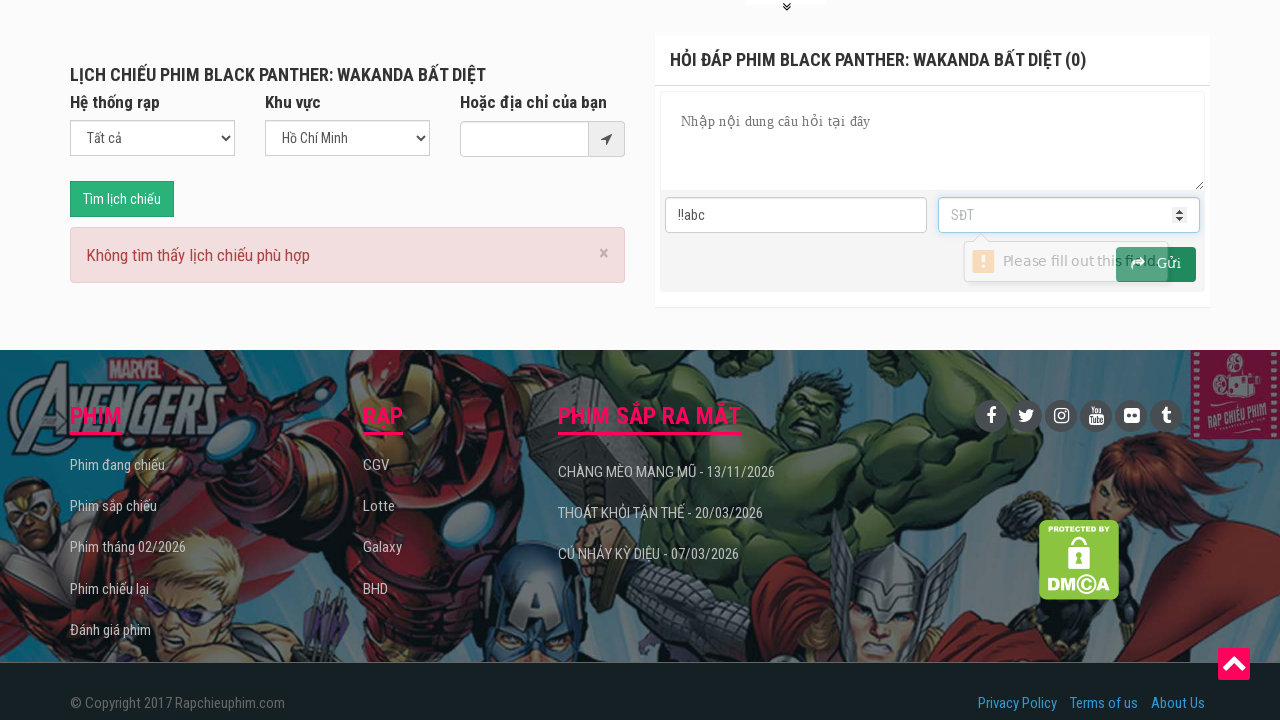

Waited for validation message to appear
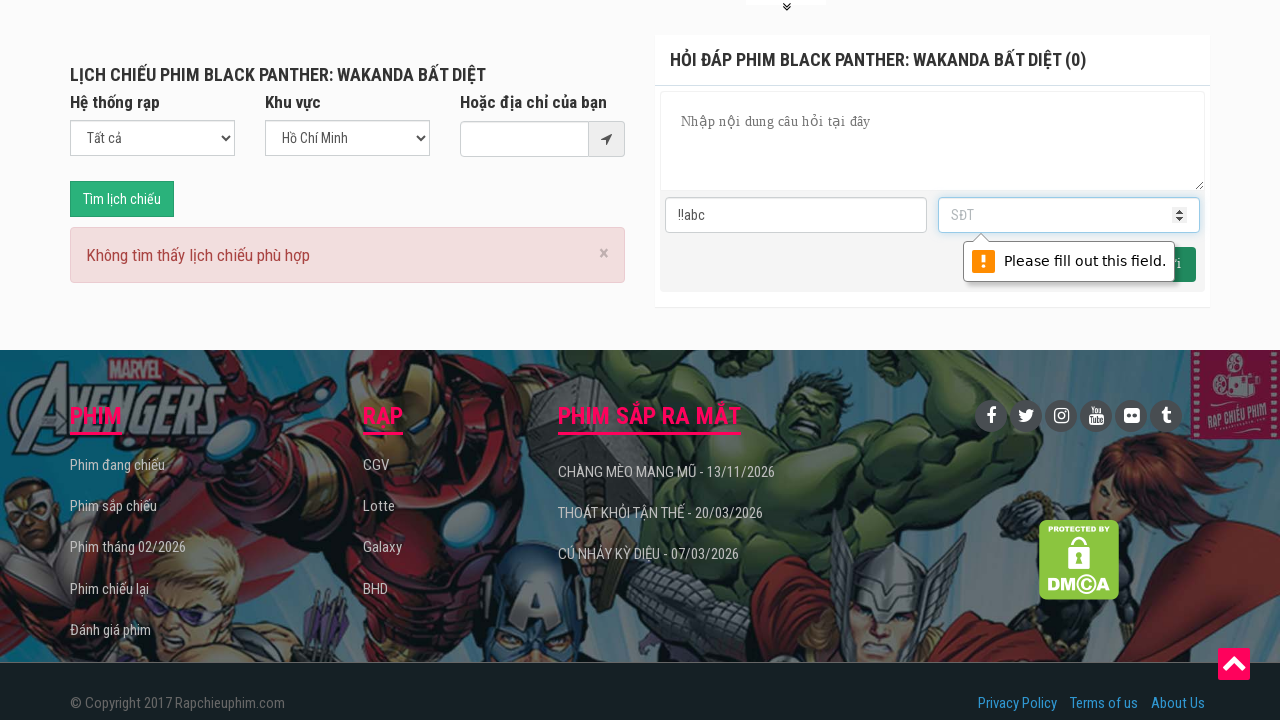

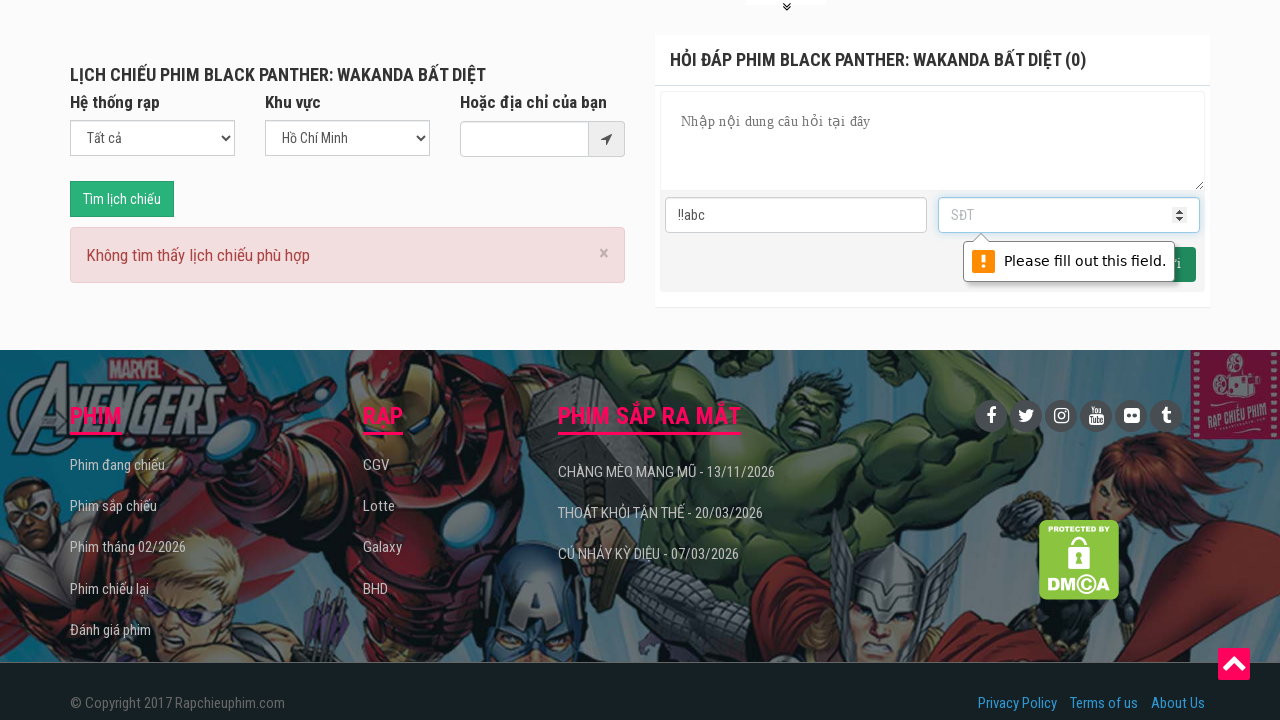